Tests a practice form by checking a checkbox, selecting radio button and dropdown options, filling a password field, submitting the form, then navigating to the shop page and adding a Nokia Edge product to cart.

Starting URL: https://rahulshettyacademy.com/angularpractice/

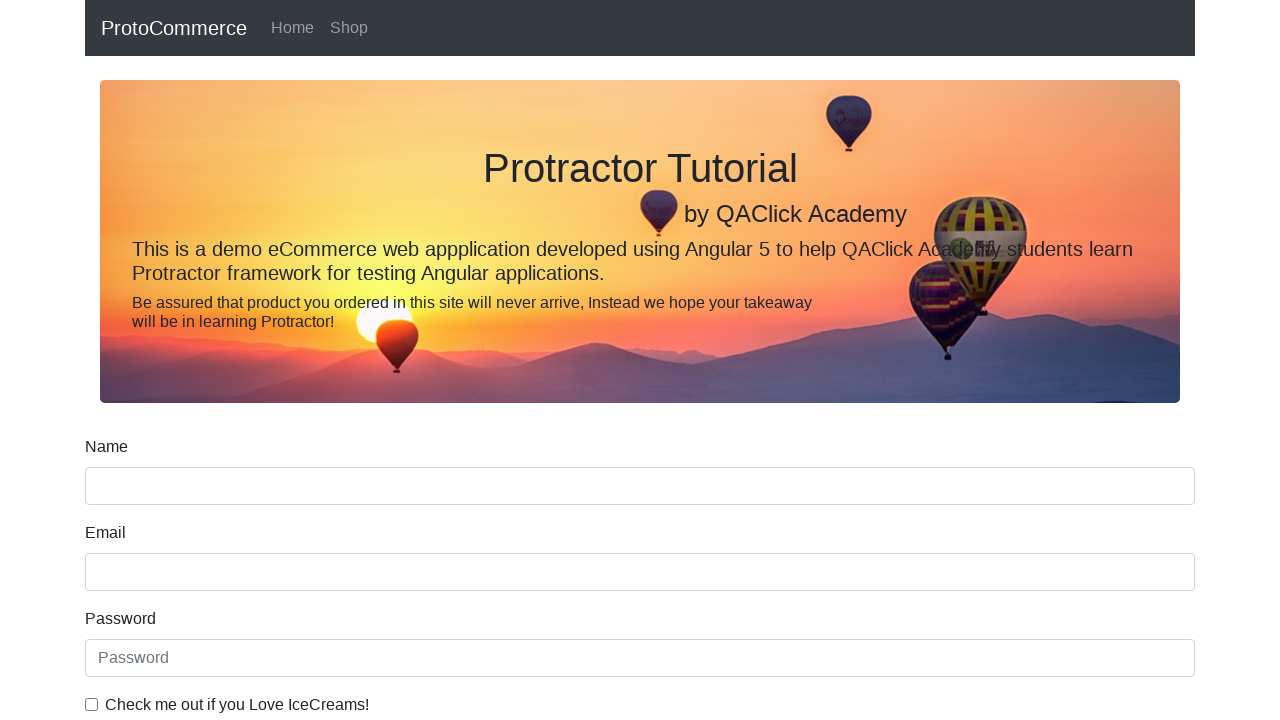

Checked the ice cream checkbox at (92, 704) on internal:label="Check me out if you Love IceCreams!"i
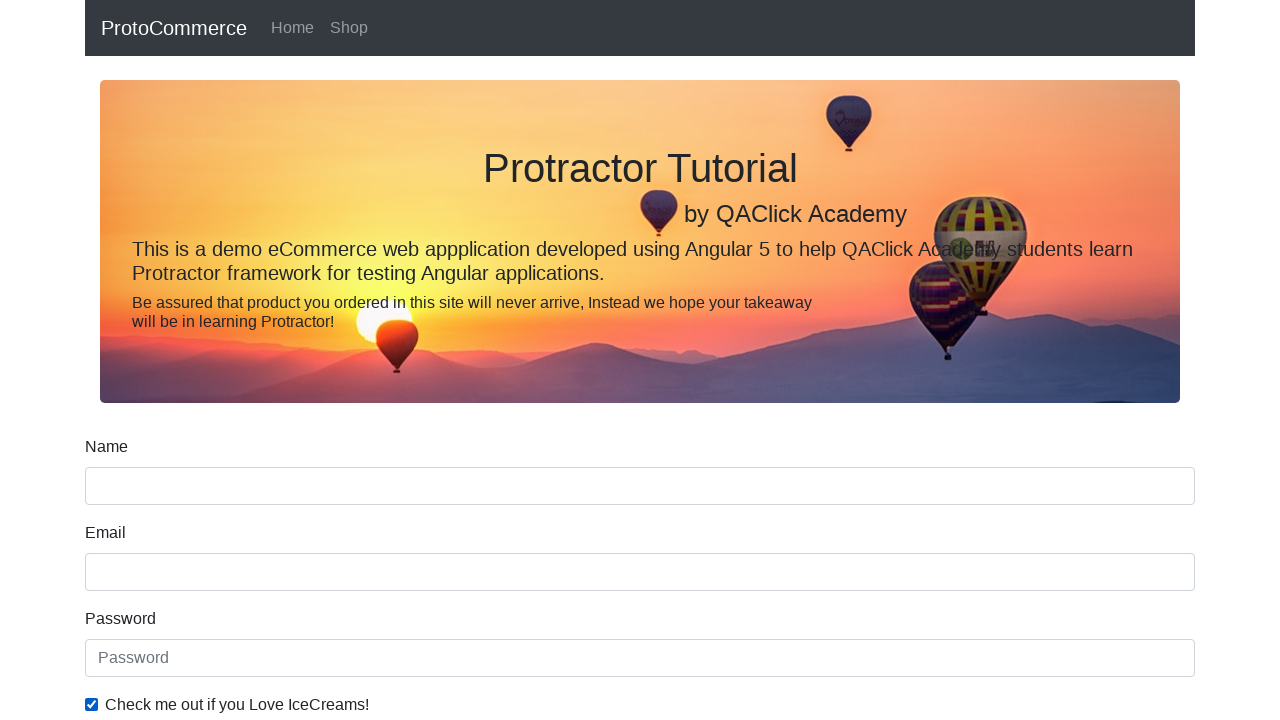

Clicked the Employed radio button at (326, 360) on internal:label="Employed"i
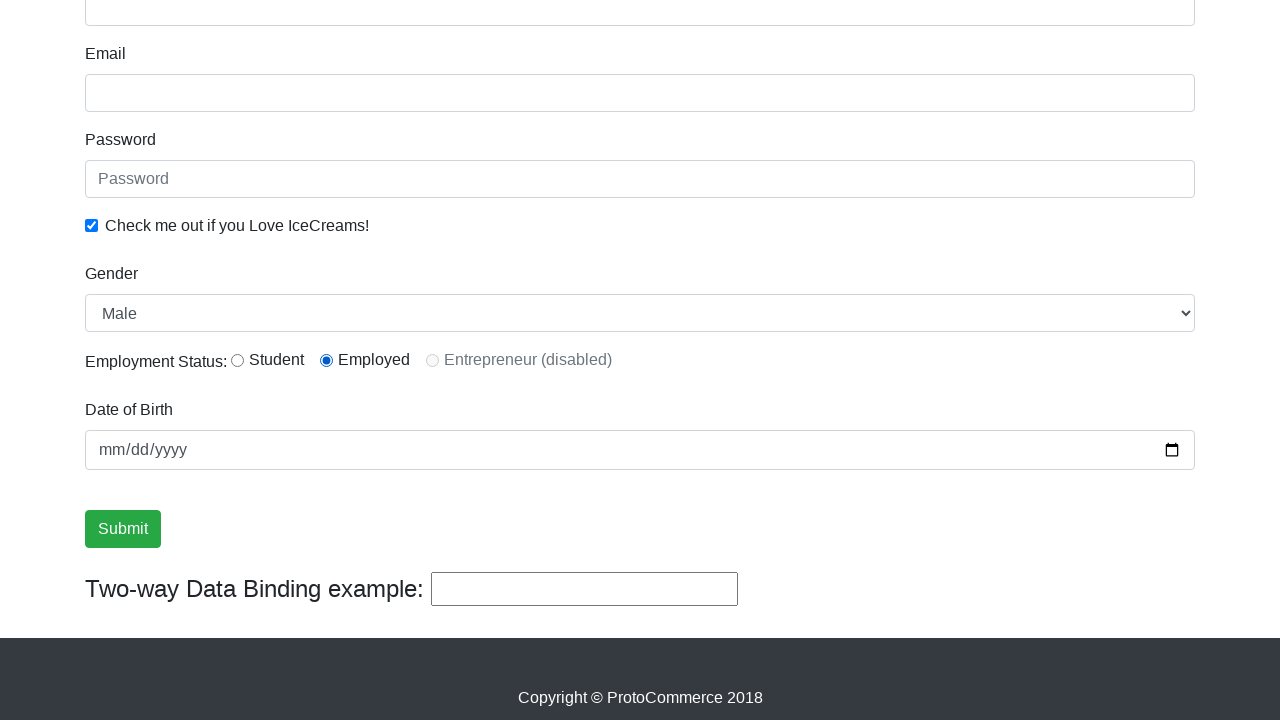

Selected Male from Gender dropdown on internal:label="Gender"i
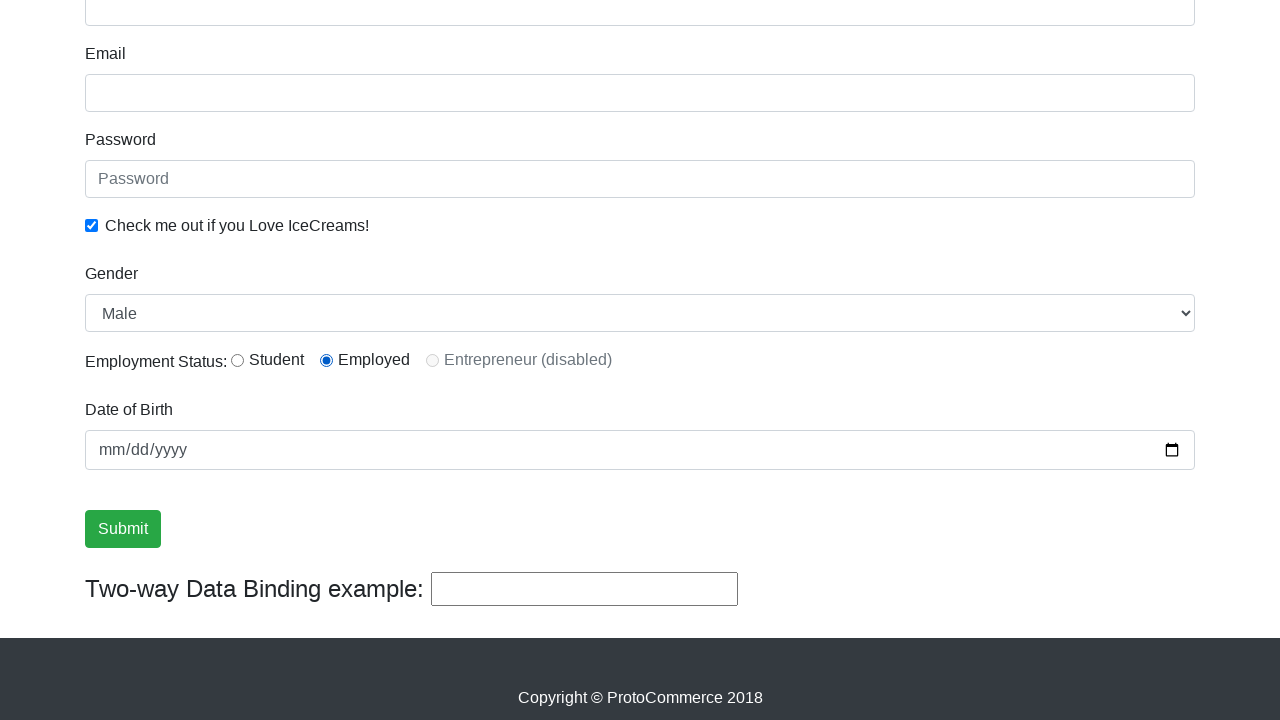

Filled password field with 'abc123' on internal:attr=[placeholder="Password"i]
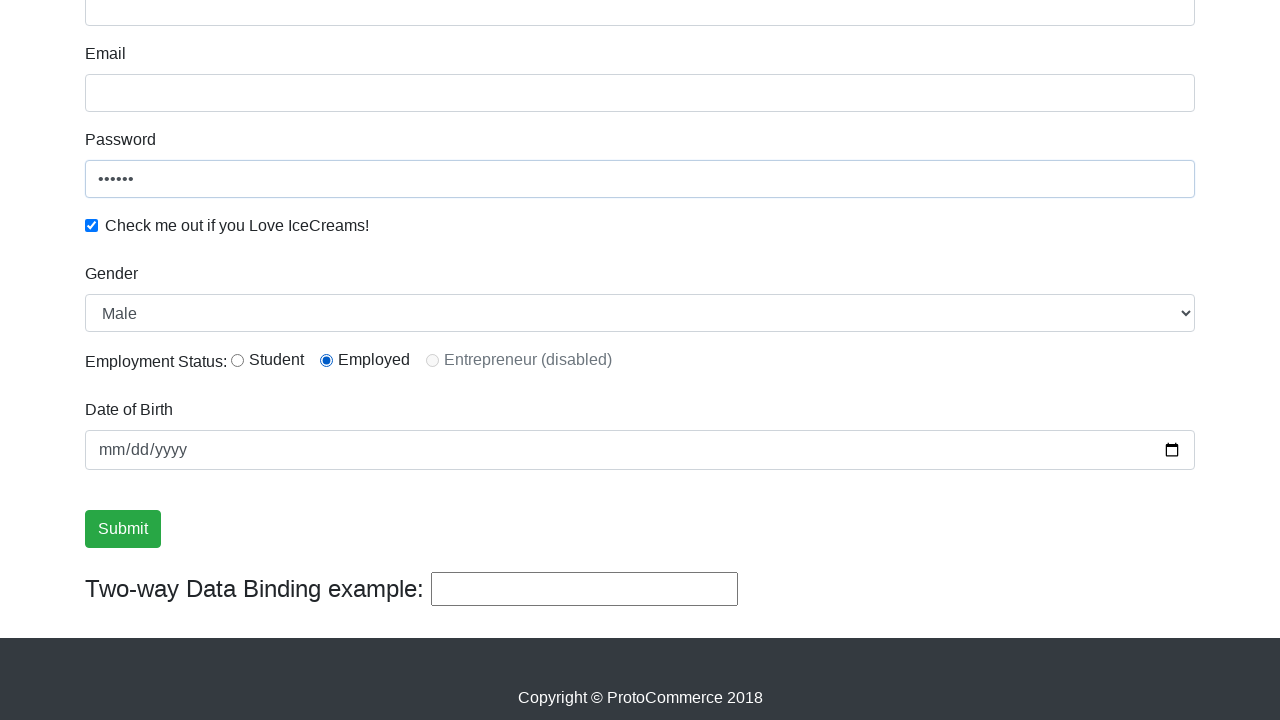

Clicked the Submit button at (123, 529) on internal:role=button[name="Submit"i]
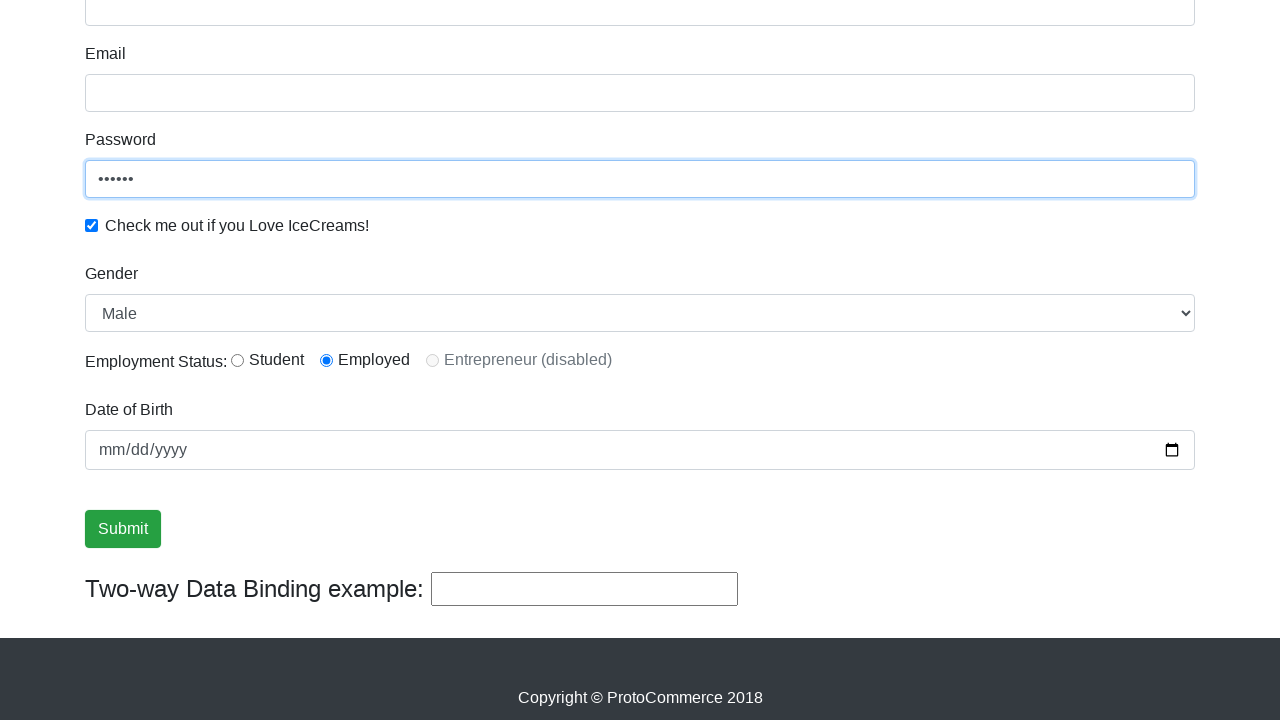

Verified success message is visible
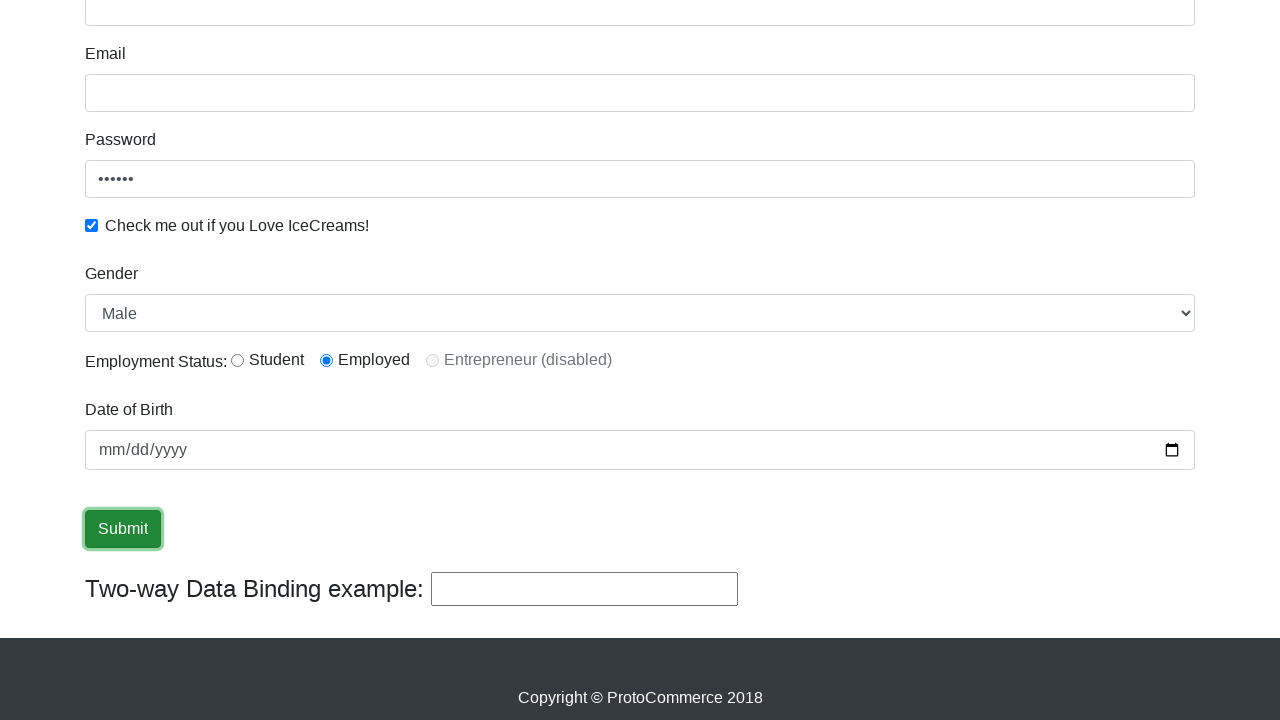

Clicked on Shop link to navigate to shop page at (349, 28) on internal:role=link[name="Shop"i]
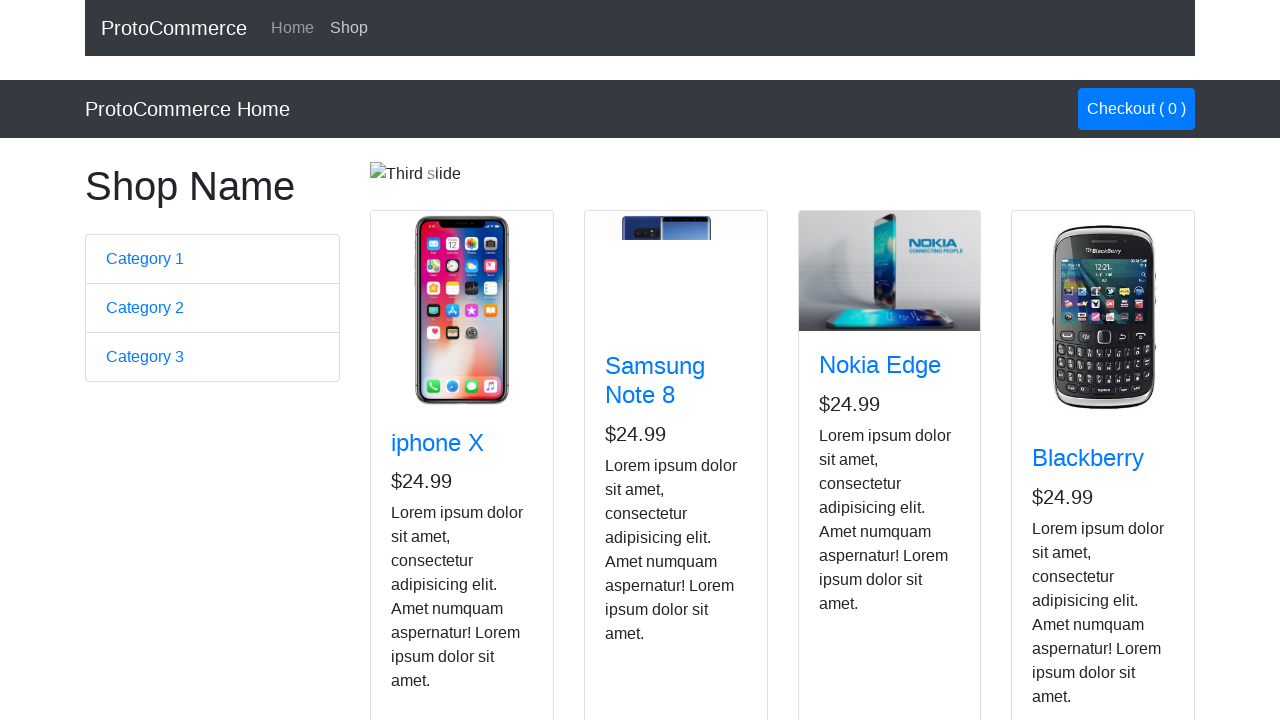

Added Nokia Edge product to cart at (854, 528) on app-card >> internal:has-text="Nokia Edge"i >> internal:role=button
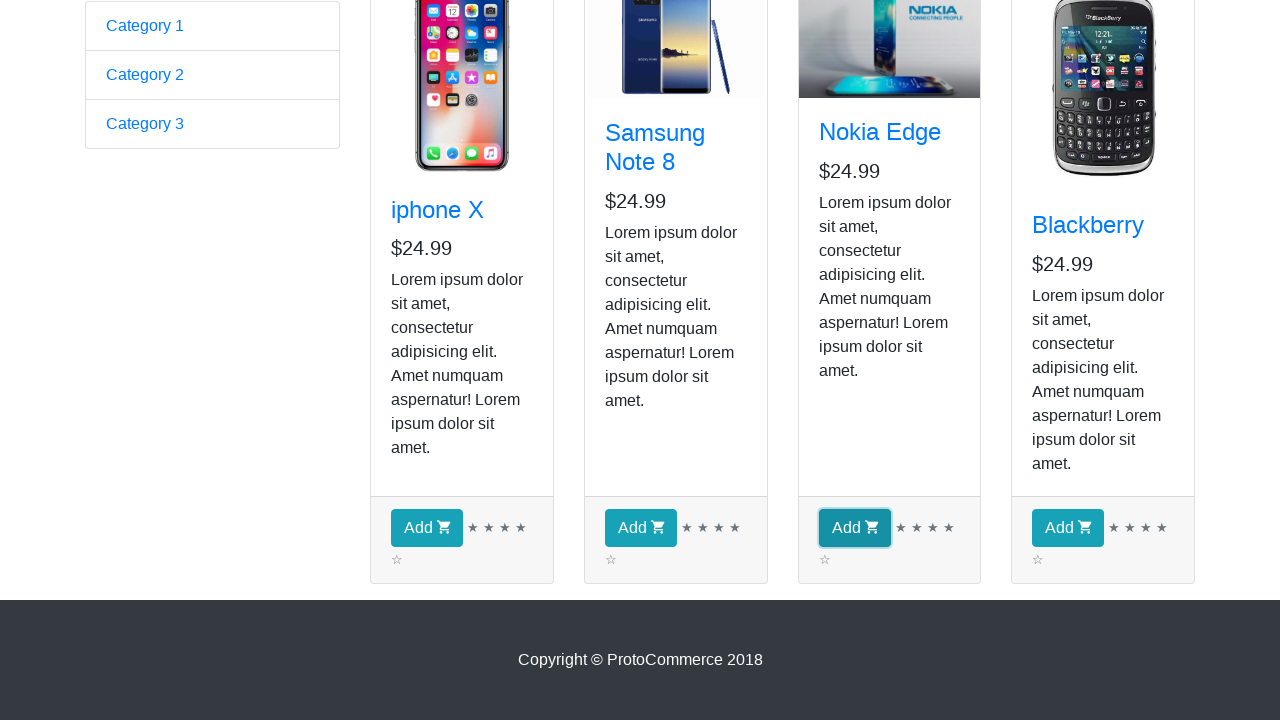

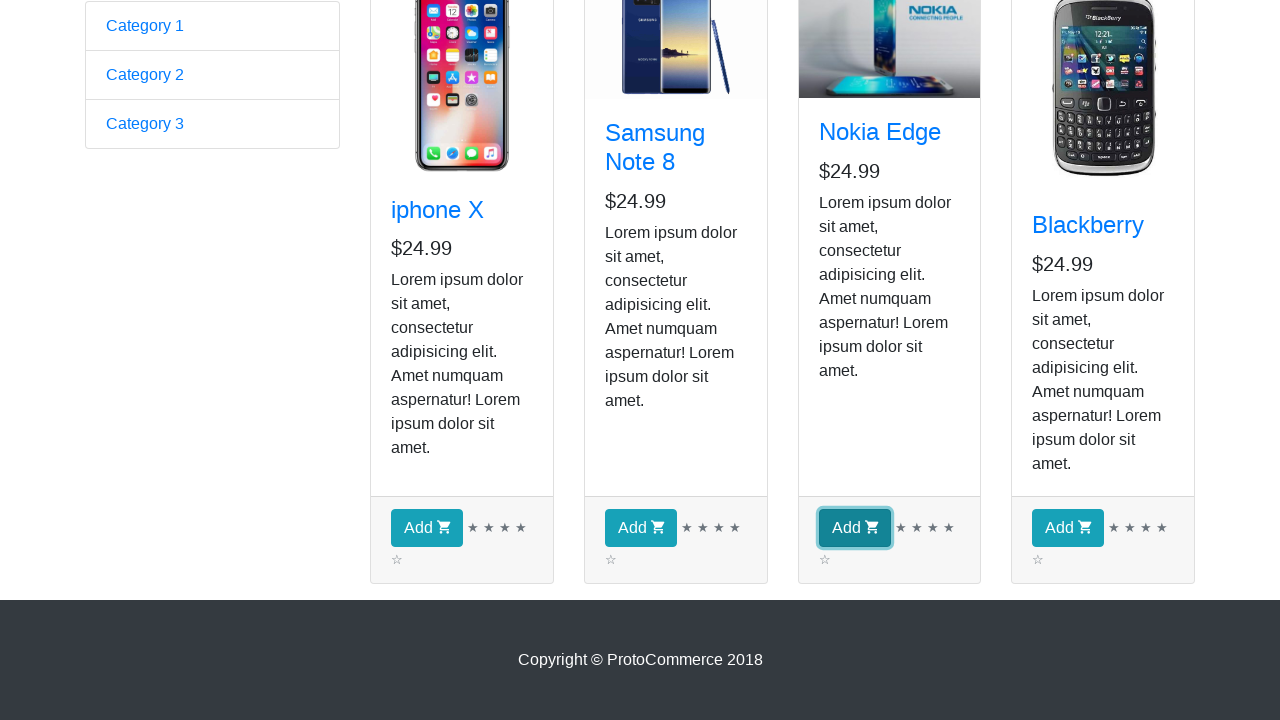